Tests a switch/toggle component by clicking it to set it to a specific state (false) and verifying the displayed value updates correctly

Starting URL: https://test-with-me-app.vercel.app/learning/web-elements/components/switch

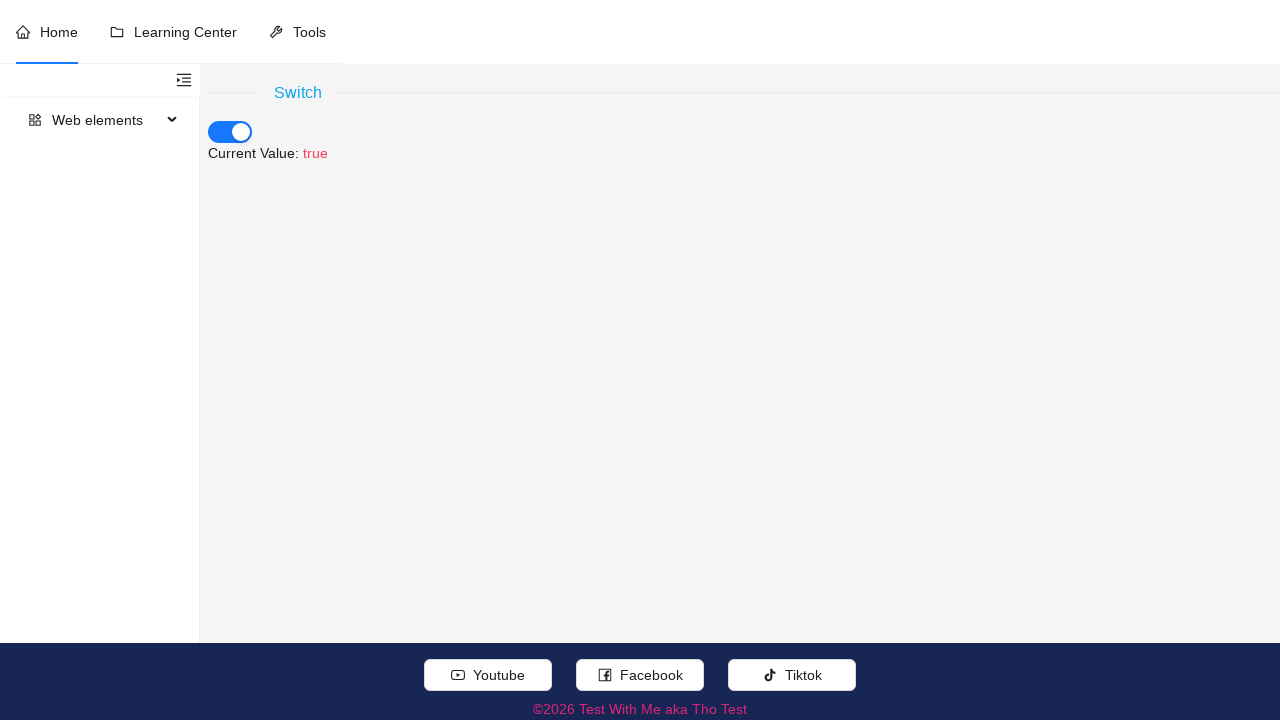

Located switch button element
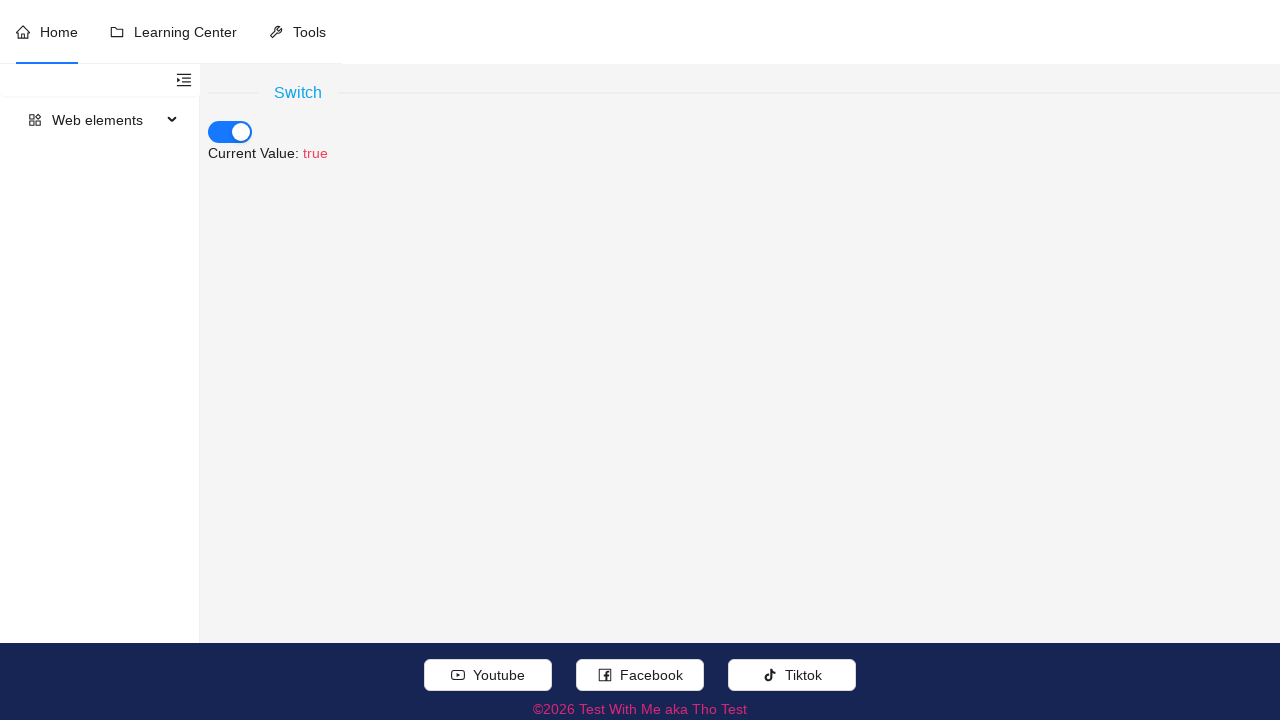

Defined expected label locator
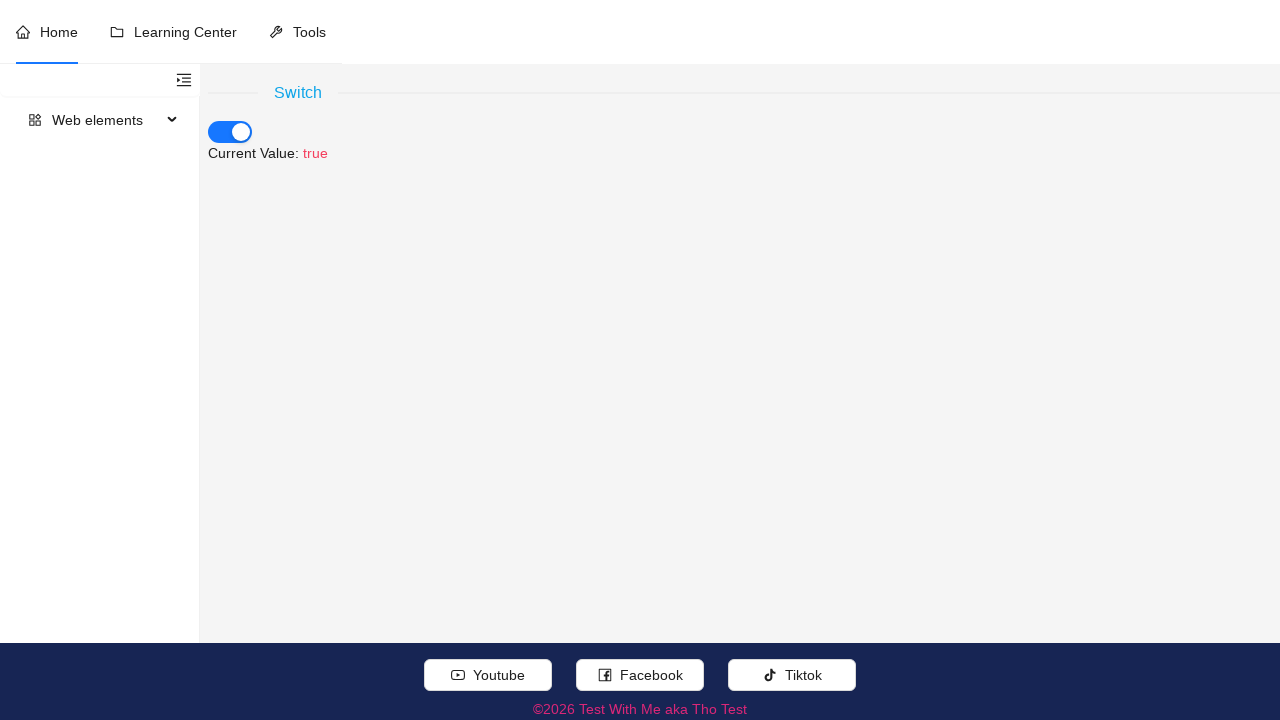

Set target input value to false
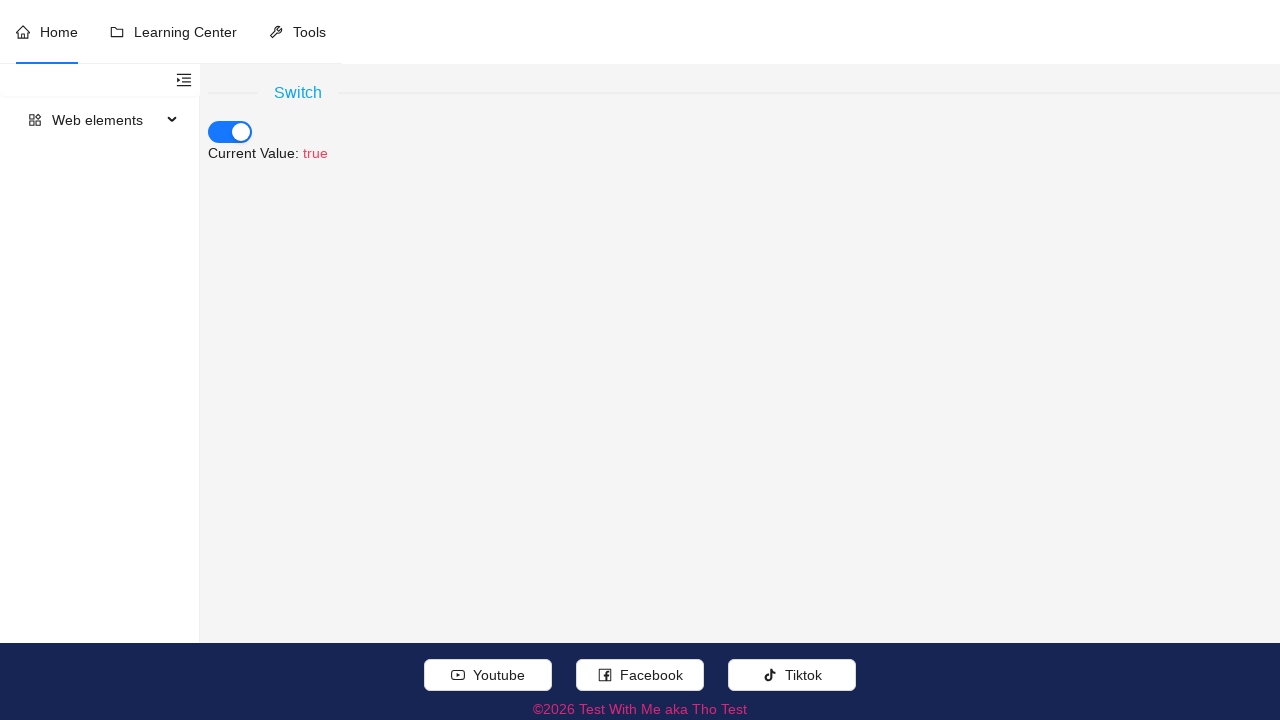

Retrieved current switch state: true
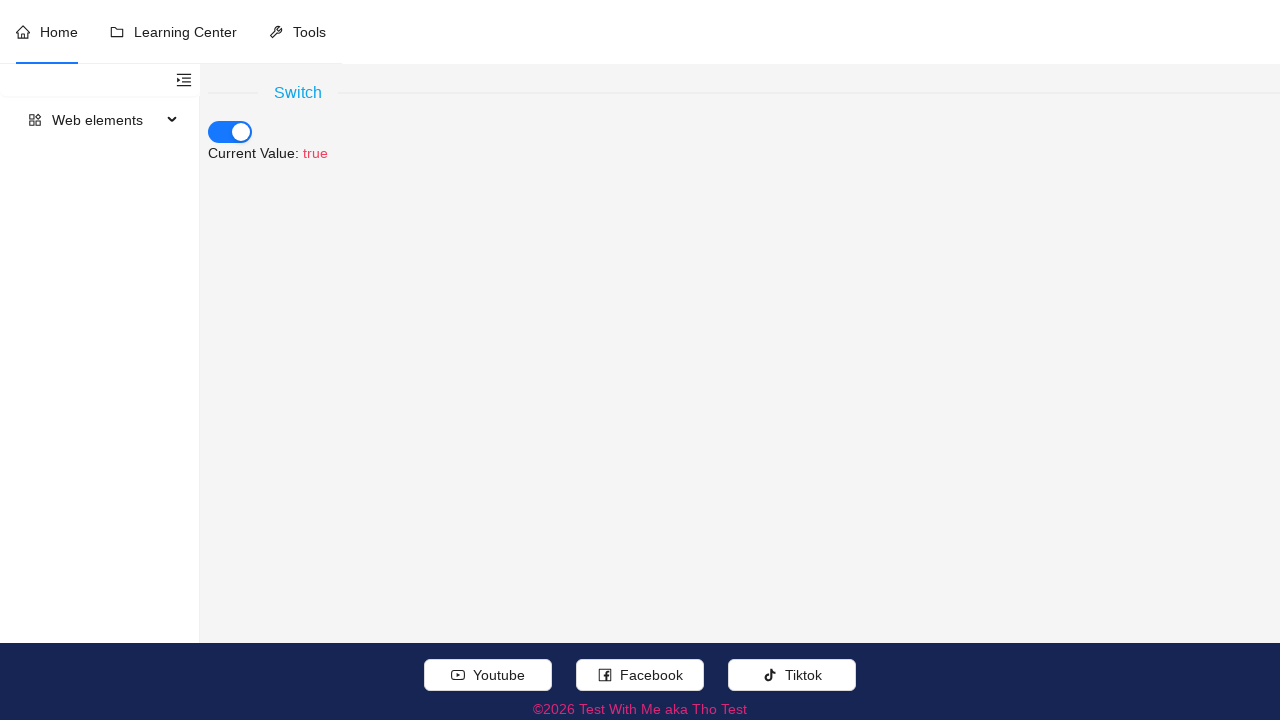

Clicked switch button to change state to false at (230, 132) on //div[.//text()[normalize-space()='Switch']]//button[@role='switch']
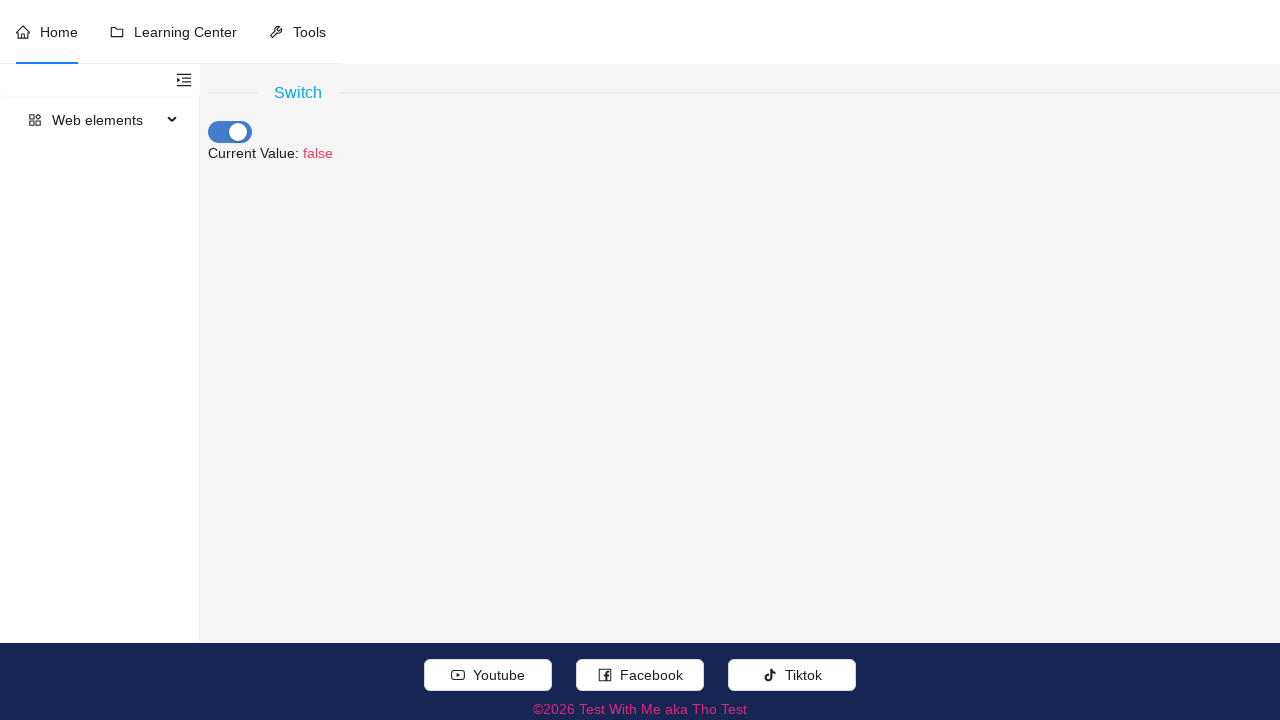

Verified switch label displays 'Current Value: false'
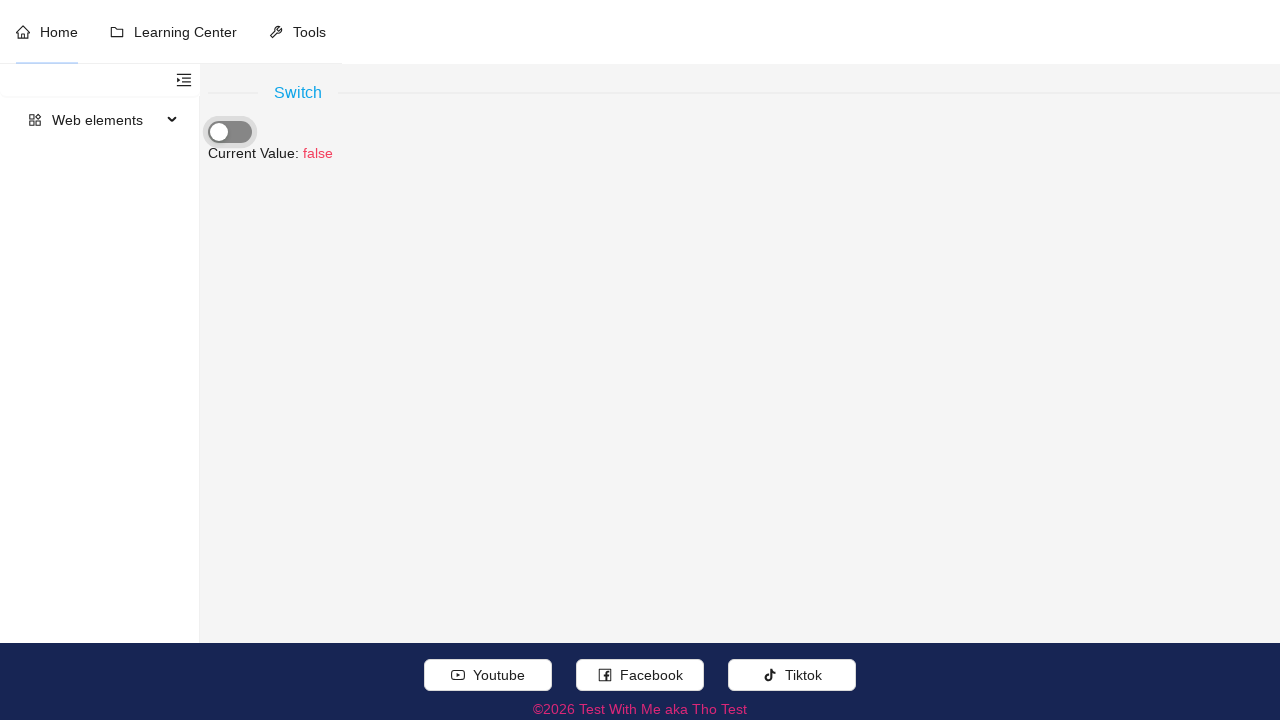

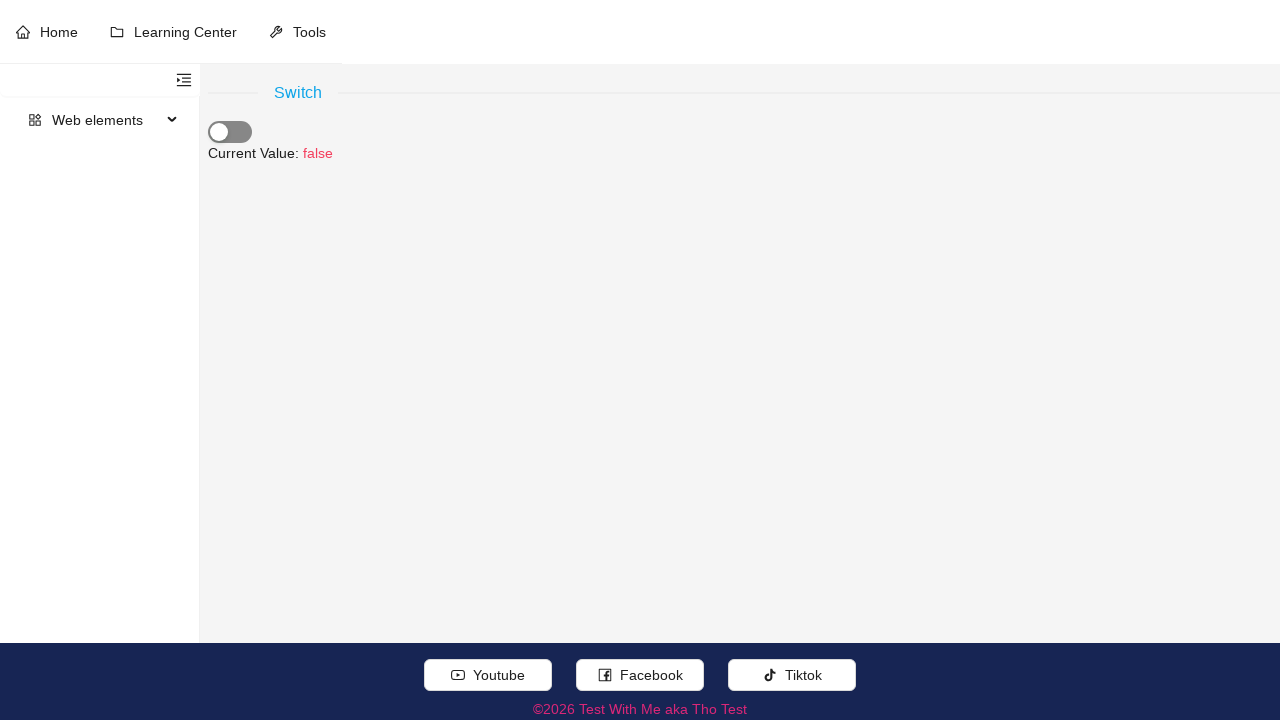